Tests that whitespace is trimmed from edited todo text

Starting URL: https://demo.playwright.dev/todomvc

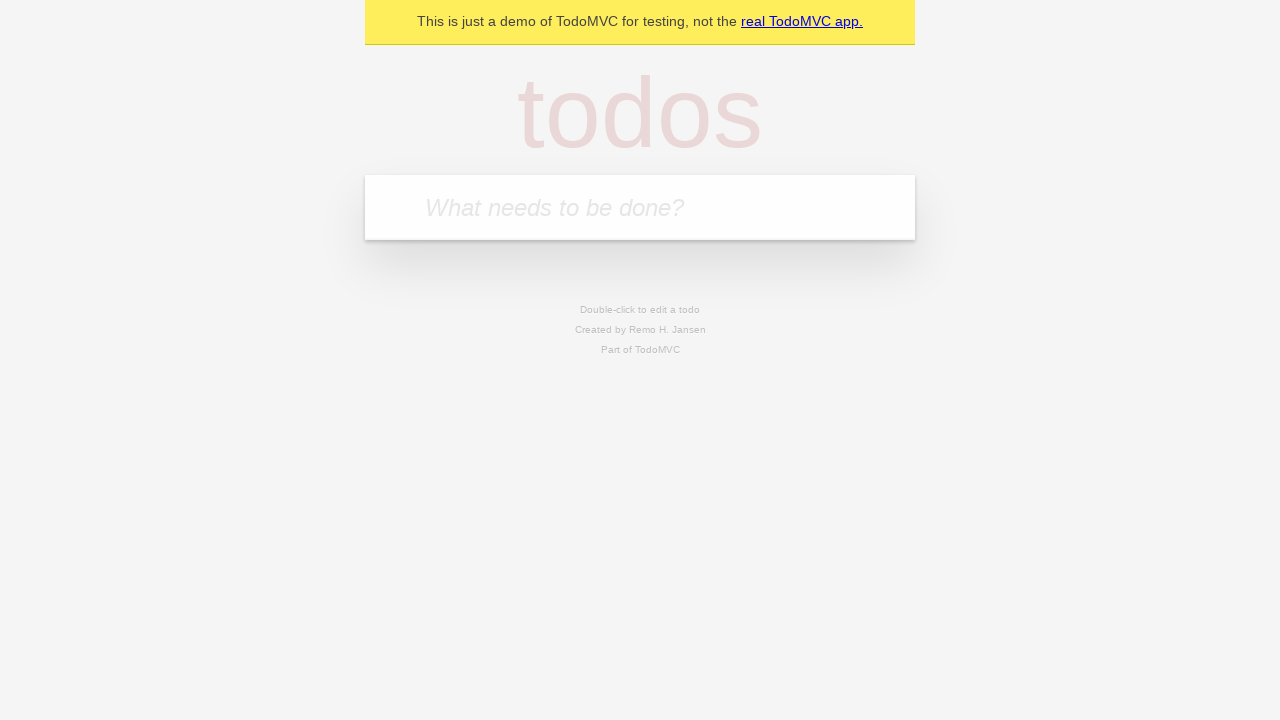

Filled todo input with 'buy some cheese' on internal:attr=[placeholder="What needs to be done?"i]
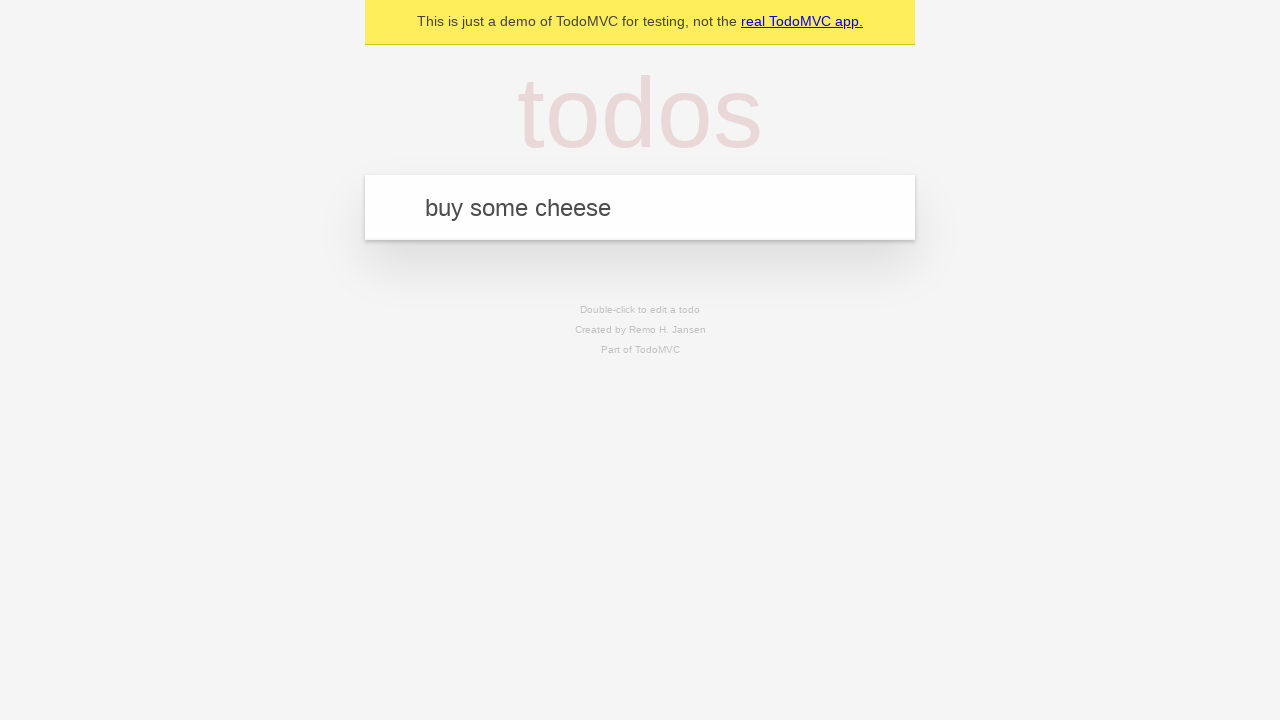

Pressed Enter to create first todo item on internal:attr=[placeholder="What needs to be done?"i]
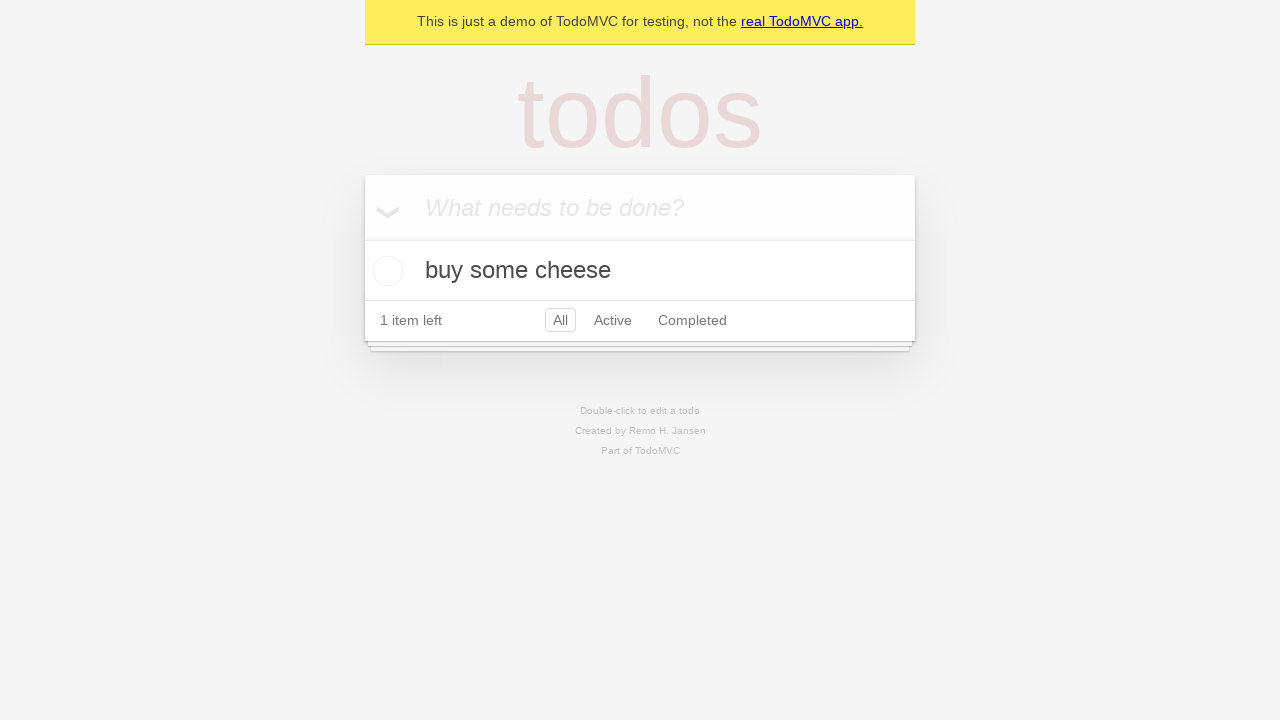

Filled todo input with 'feed the cat' on internal:attr=[placeholder="What needs to be done?"i]
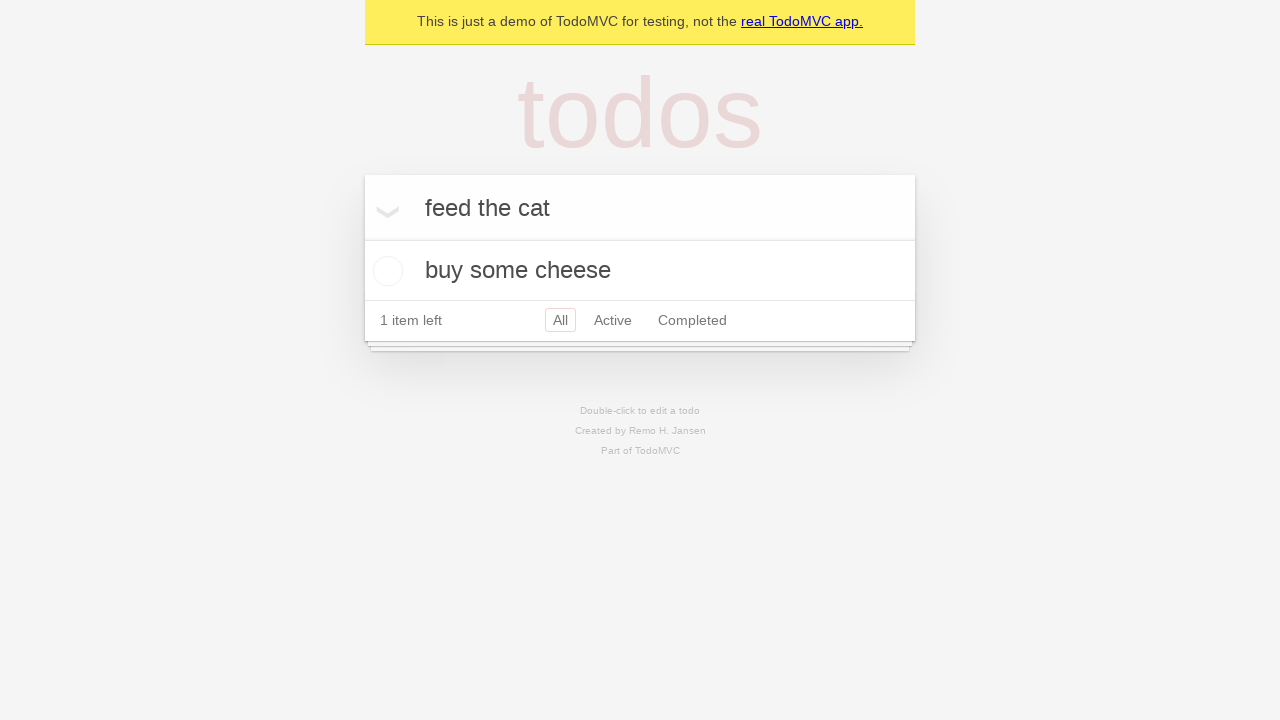

Pressed Enter to create second todo item on internal:attr=[placeholder="What needs to be done?"i]
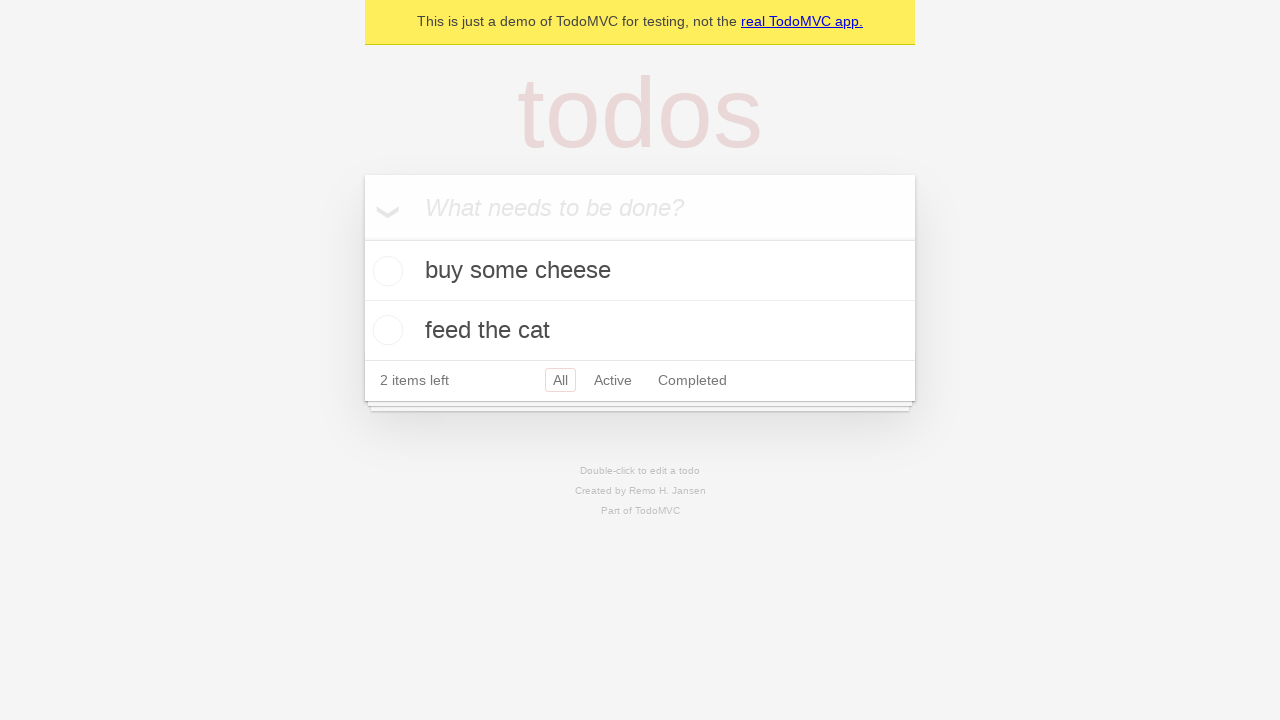

Filled todo input with 'book a doctors appointment' on internal:attr=[placeholder="What needs to be done?"i]
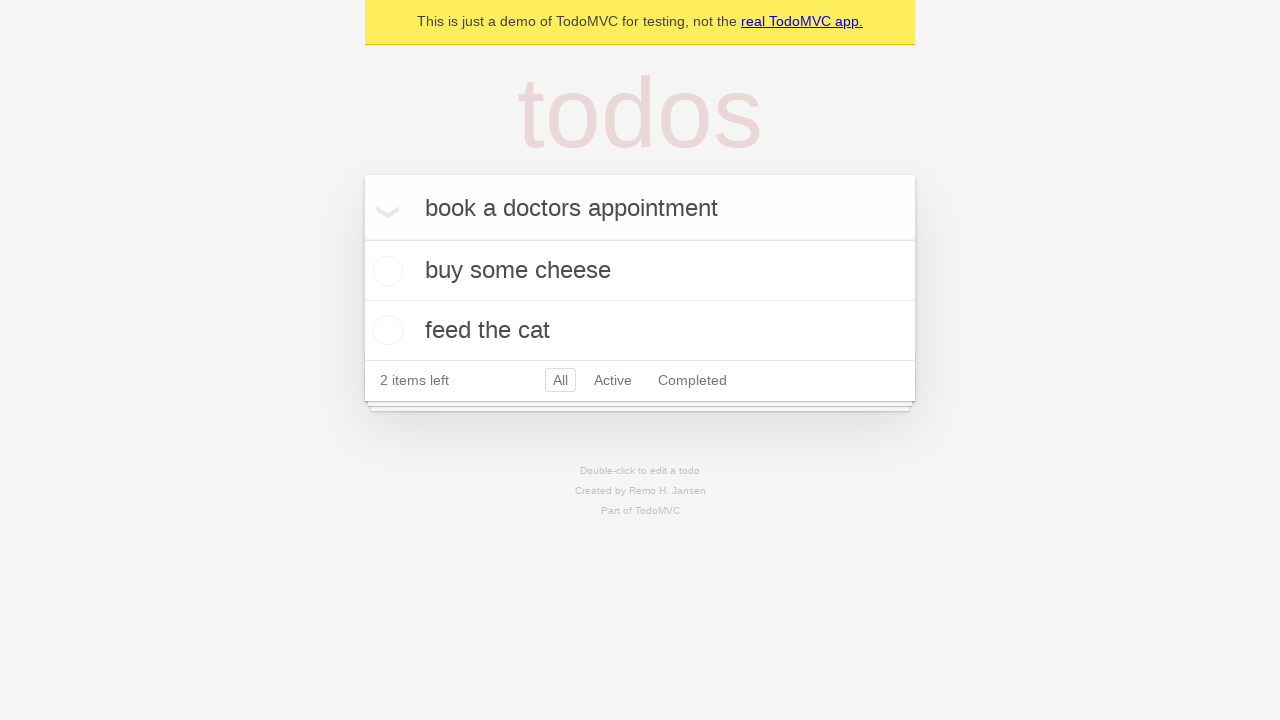

Pressed Enter to create third todo item on internal:attr=[placeholder="What needs to be done?"i]
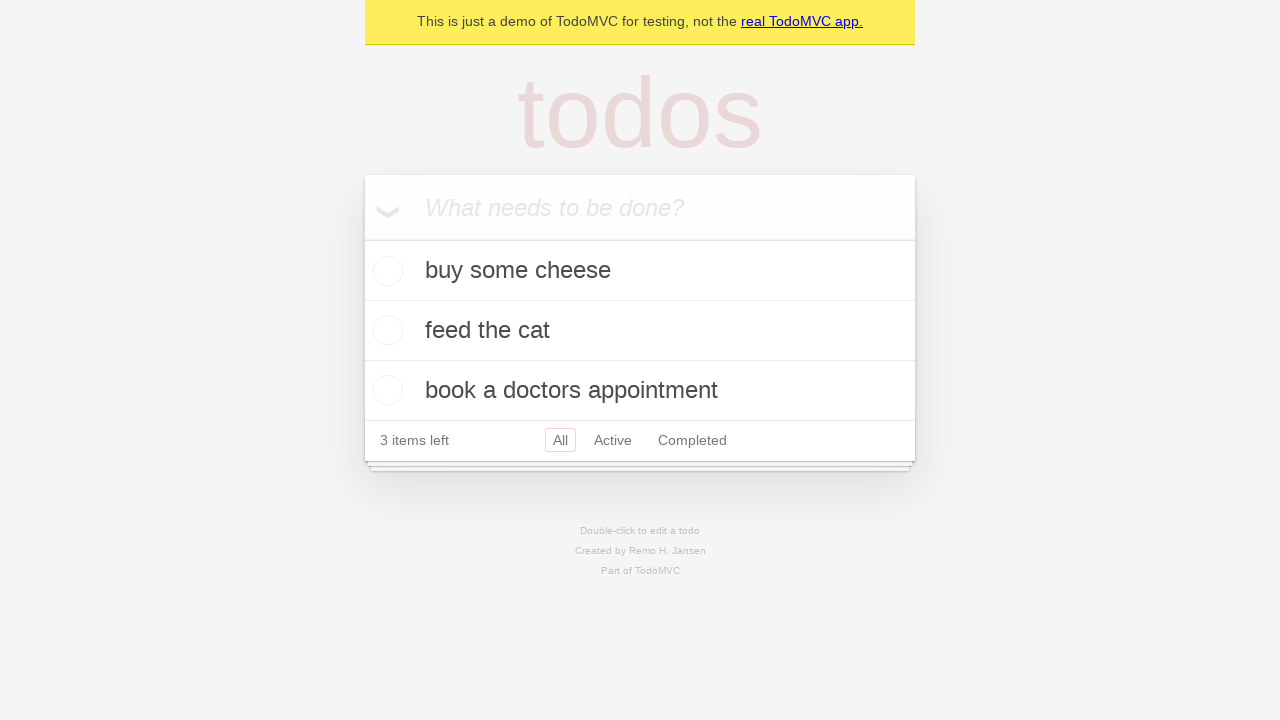

Double-clicked second todo item to enter edit mode at (640, 331) on internal:testid=[data-testid="todo-item"s] >> nth=1
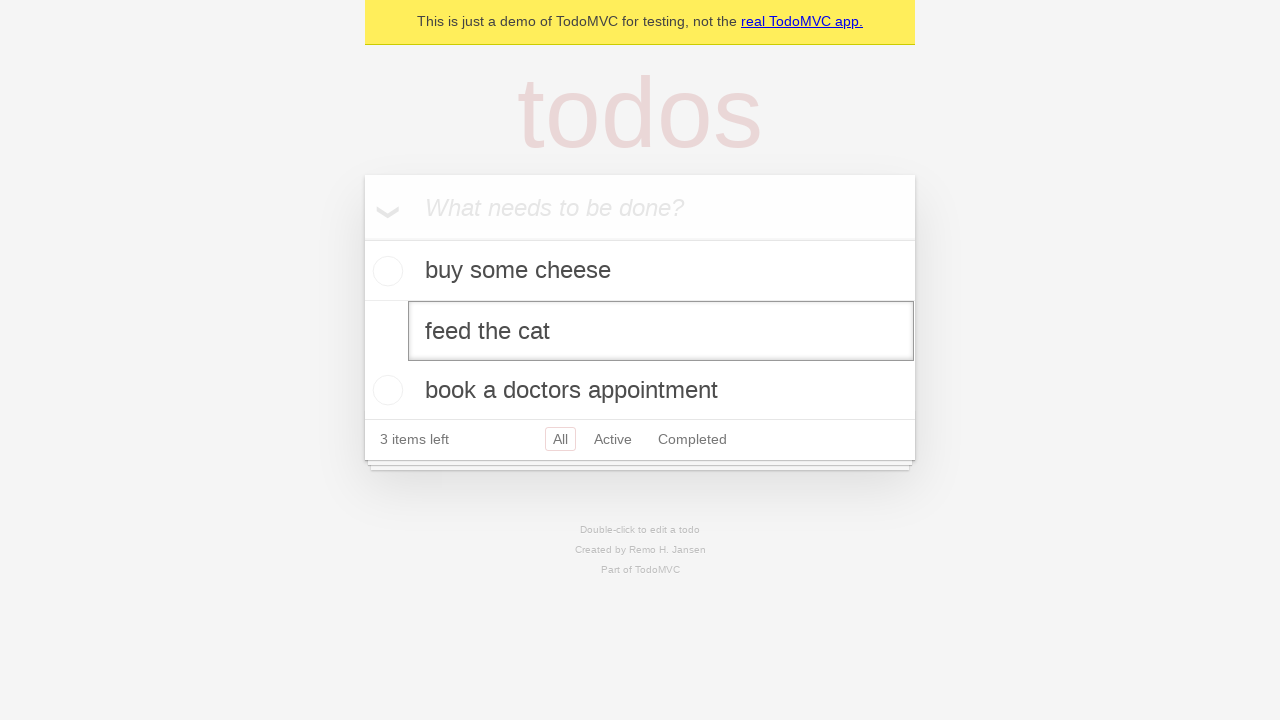

Filled edit textbox with text containing leading and trailing whitespace on internal:testid=[data-testid="todo-item"s] >> nth=1 >> internal:role=textbox[nam
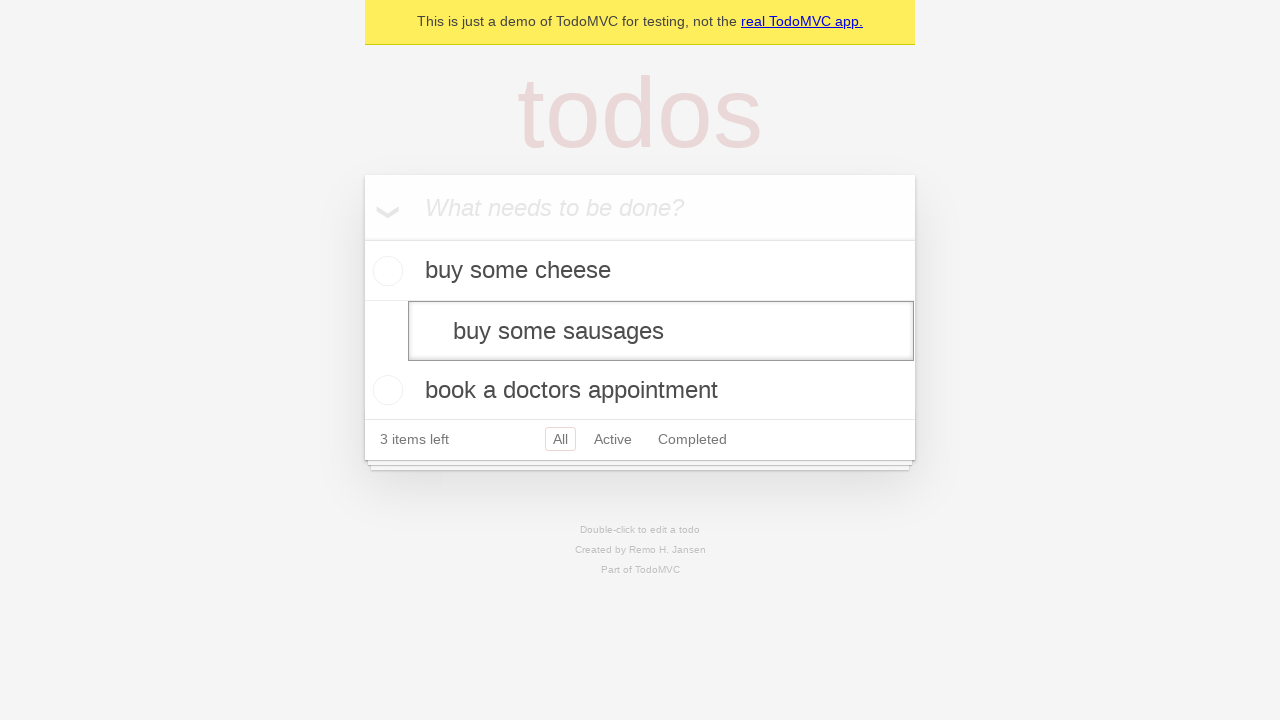

Pressed Enter to save edited todo text, whitespace should be trimmed on internal:testid=[data-testid="todo-item"s] >> nth=1 >> internal:role=textbox[nam
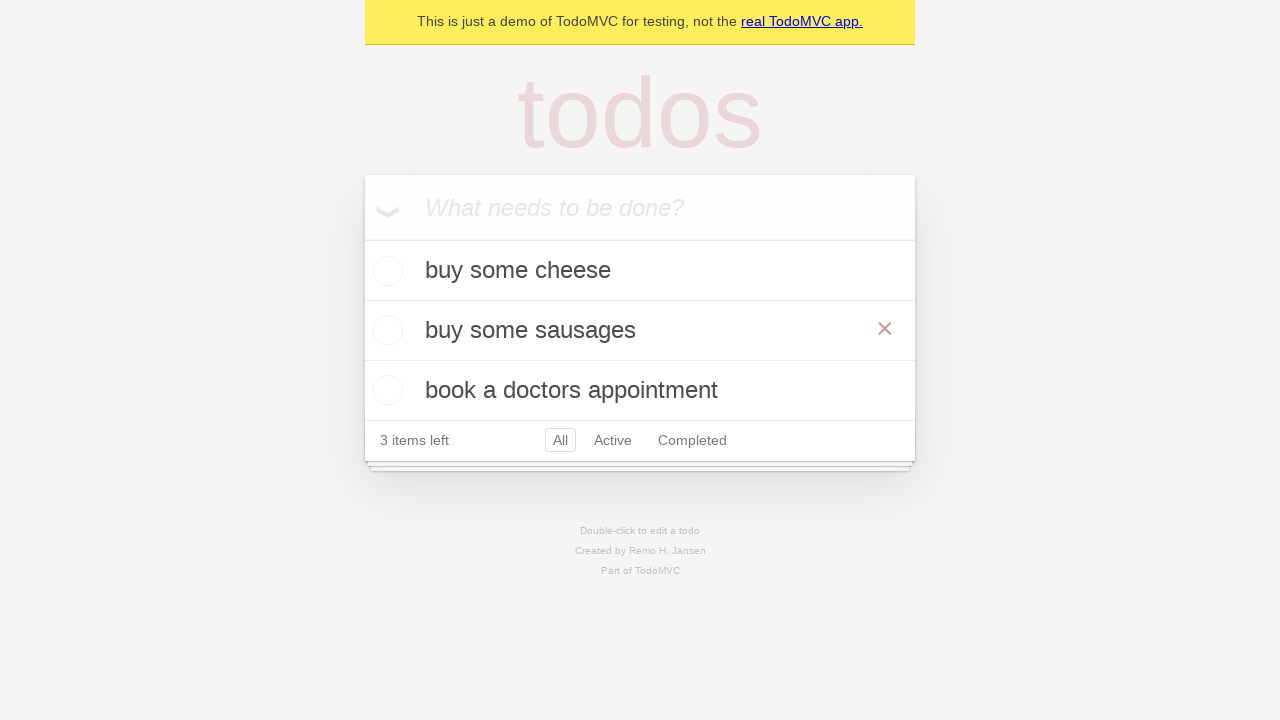

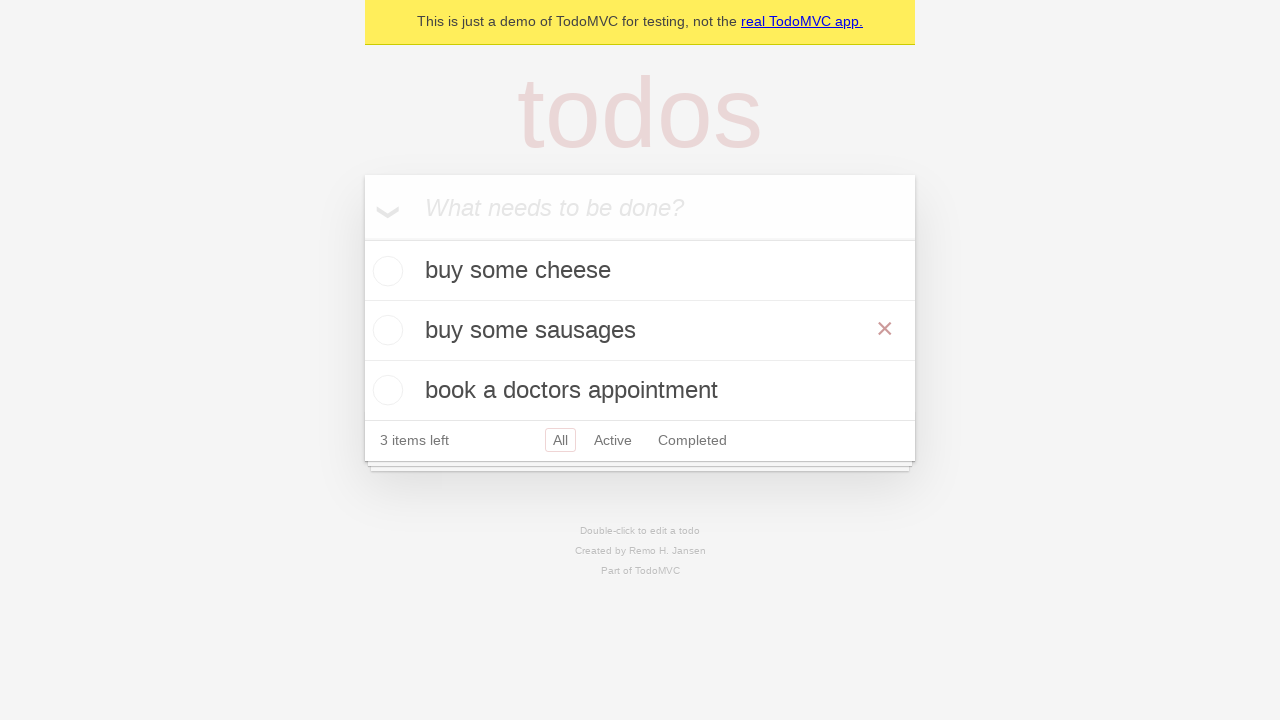